Tests the Text Box form on DemoQA by filling in name, email, current address, and permanent address fields, then submitting and verifying the output displays the entered values correctly.

Starting URL: https://demoqa.com/text-box

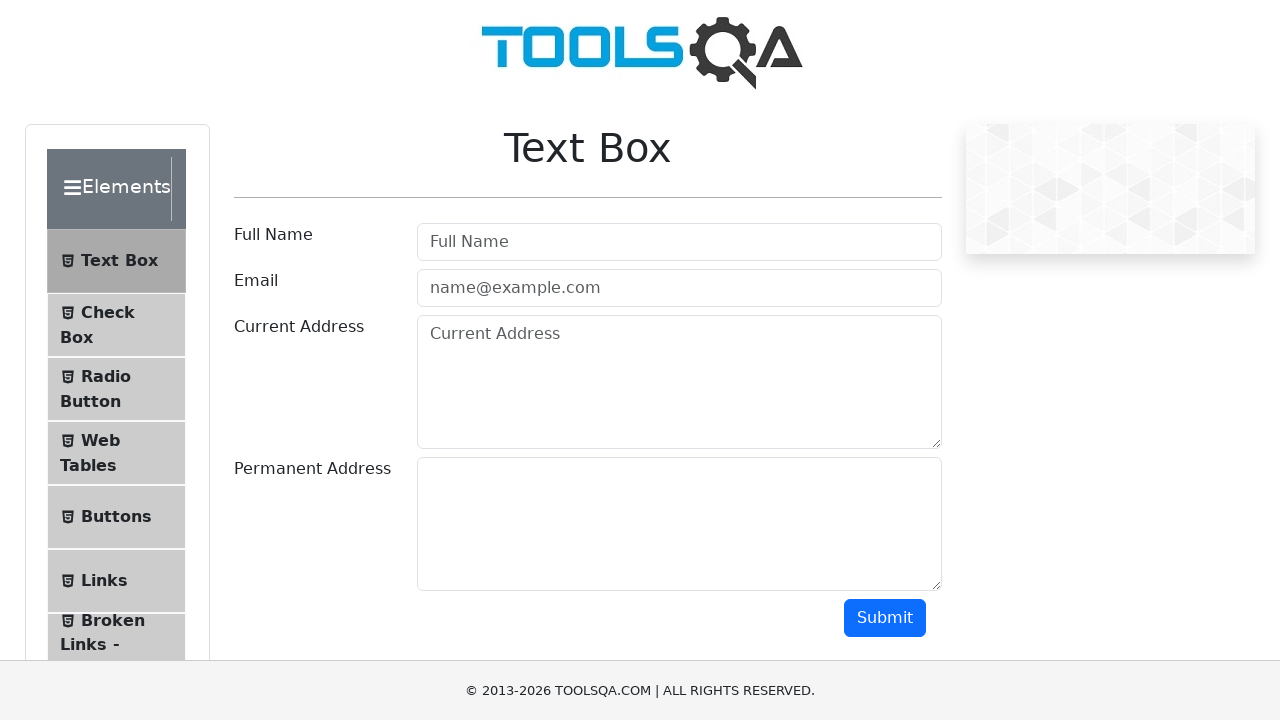

Waited for Text Box page header to load
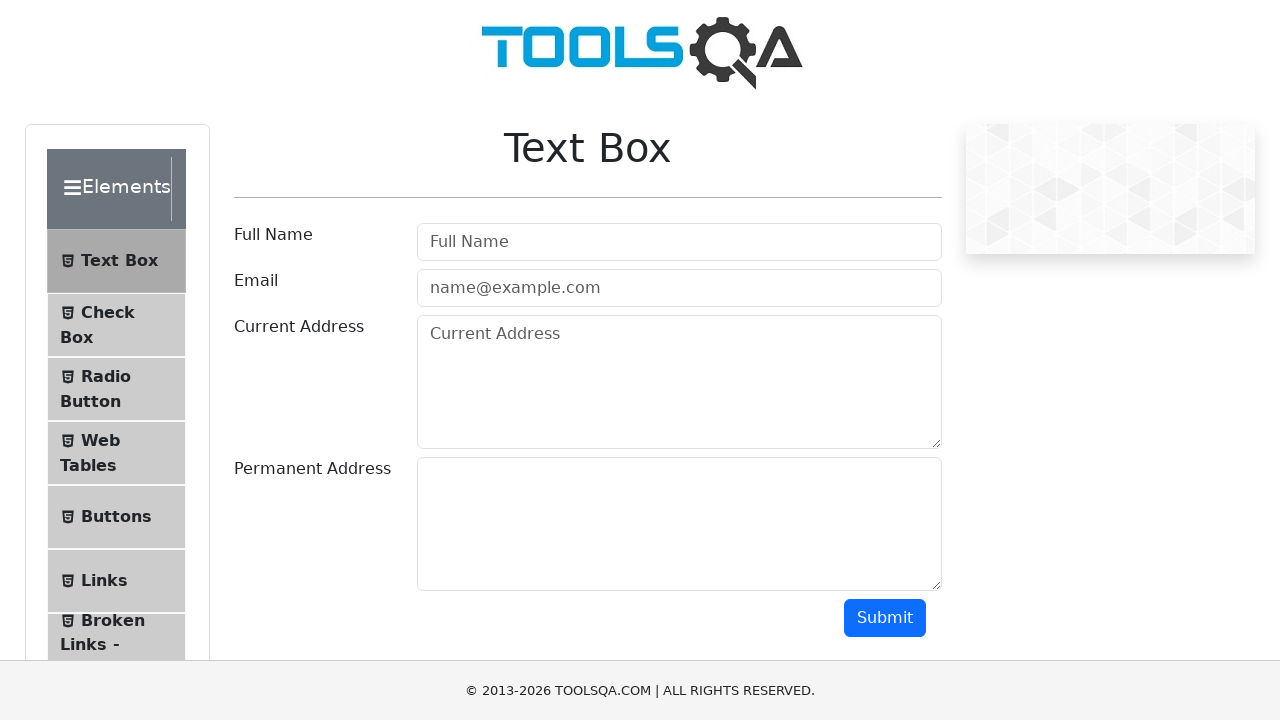

Verified 'Text Box' header is present on page
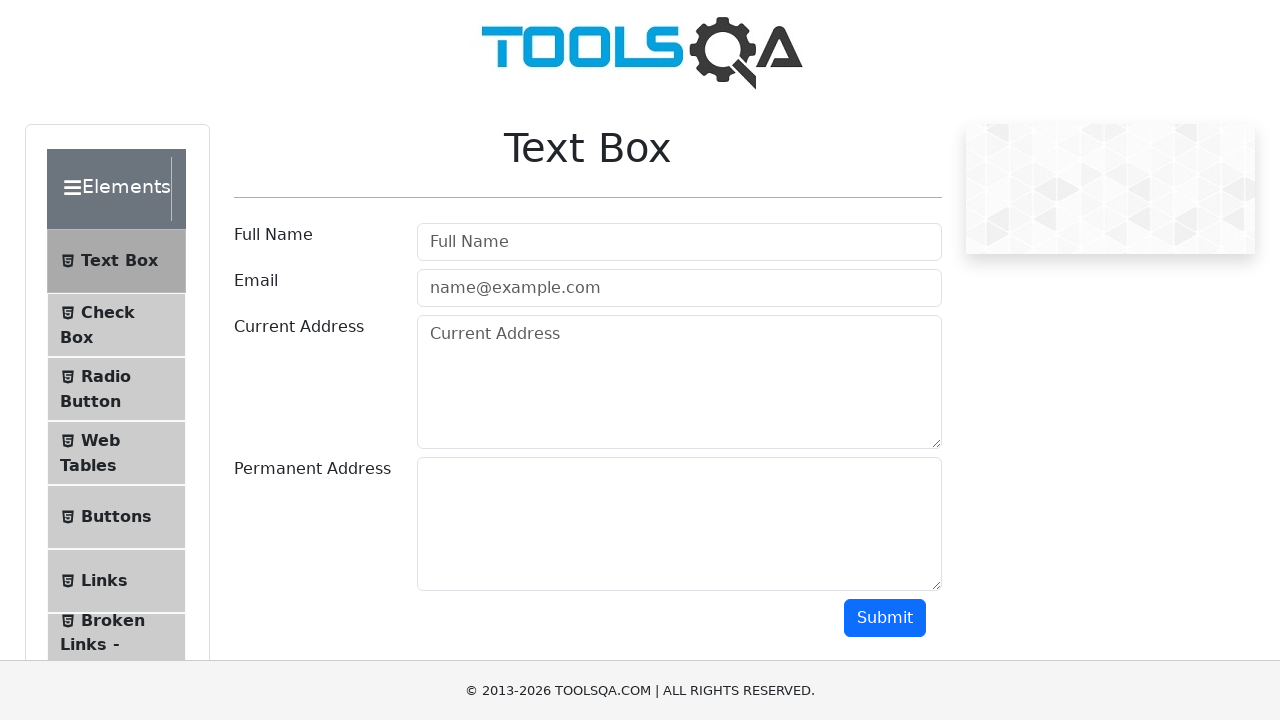

Filled name field with 'Alex Haikin' on #userName
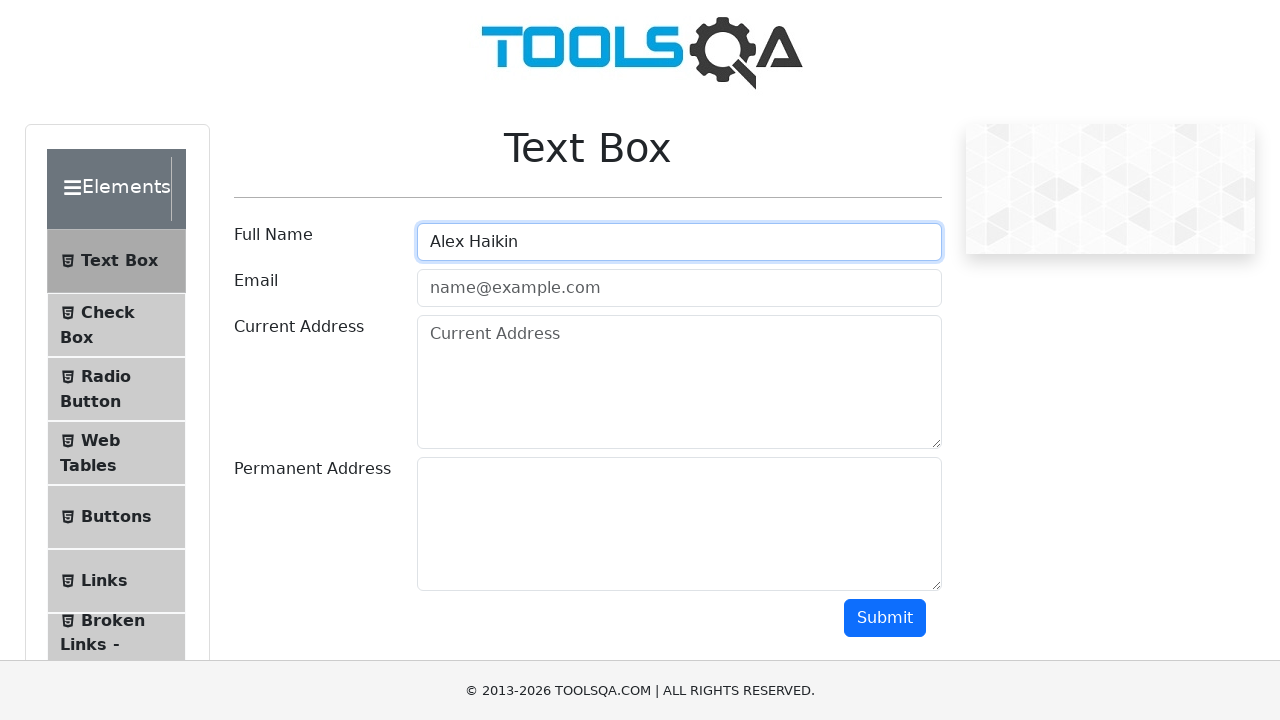

Filled email field with 'al.hai@mail.ru' on #userEmail
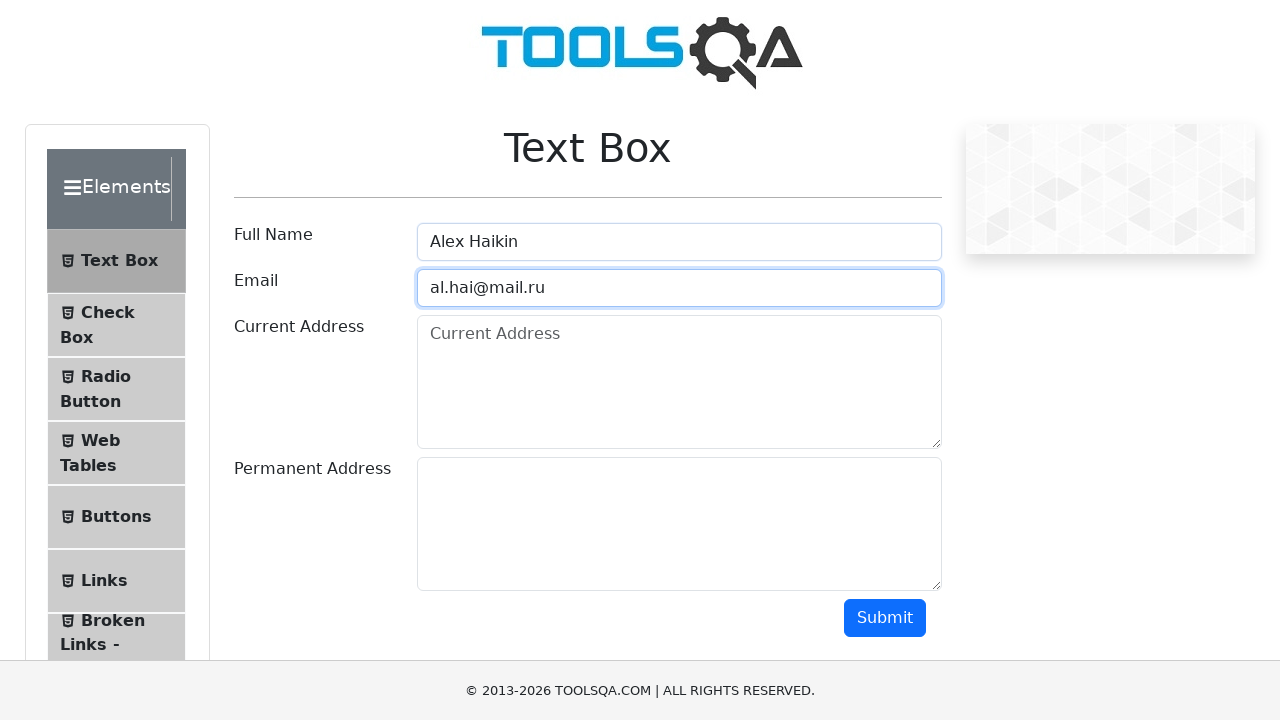

Filled current address field with 'Russia, Moscow' on #currentAddress
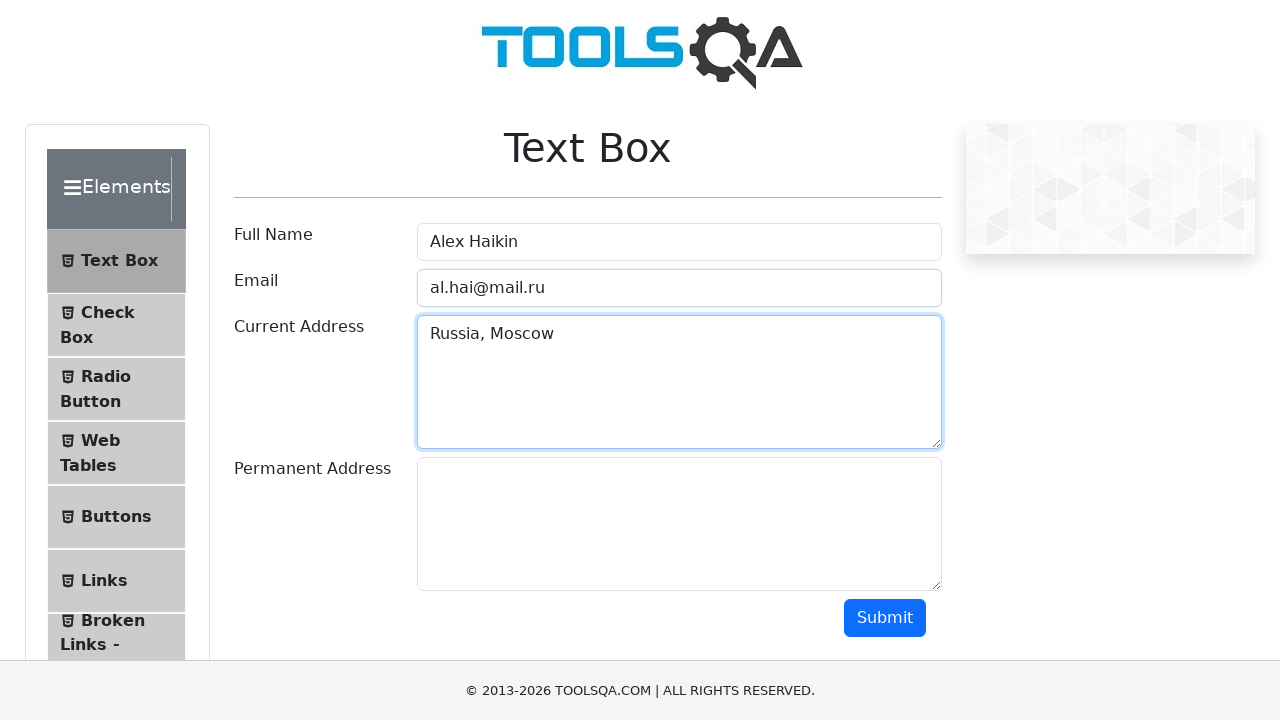

Filled permanent address field with 'France, Nàntt' on #permanentAddress
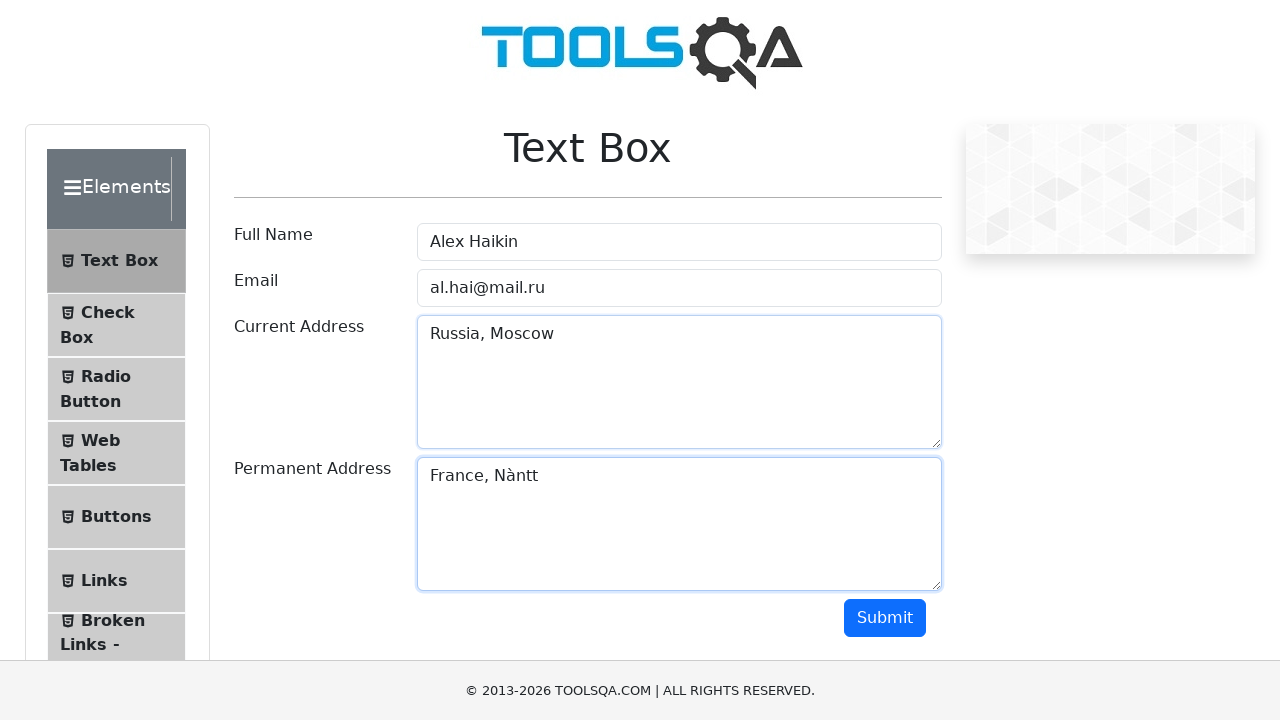

Scrolled submit button into view
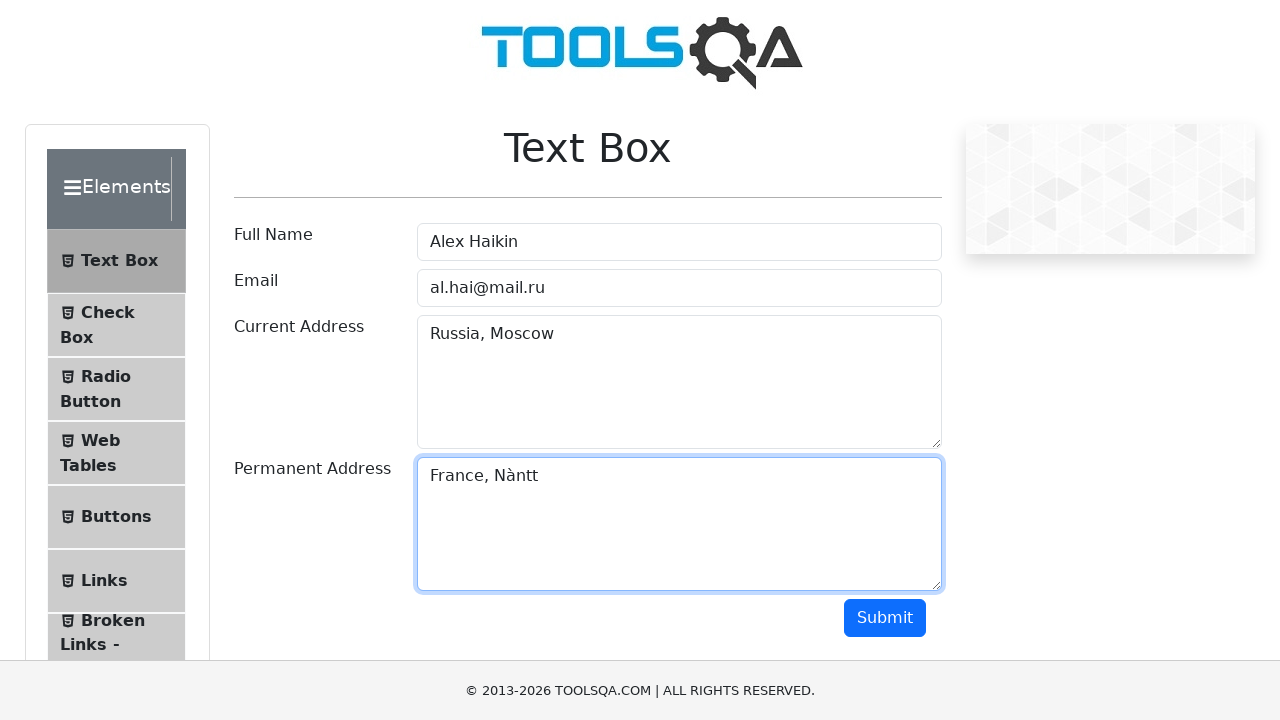

Clicked submit button at (885, 618) on #submit
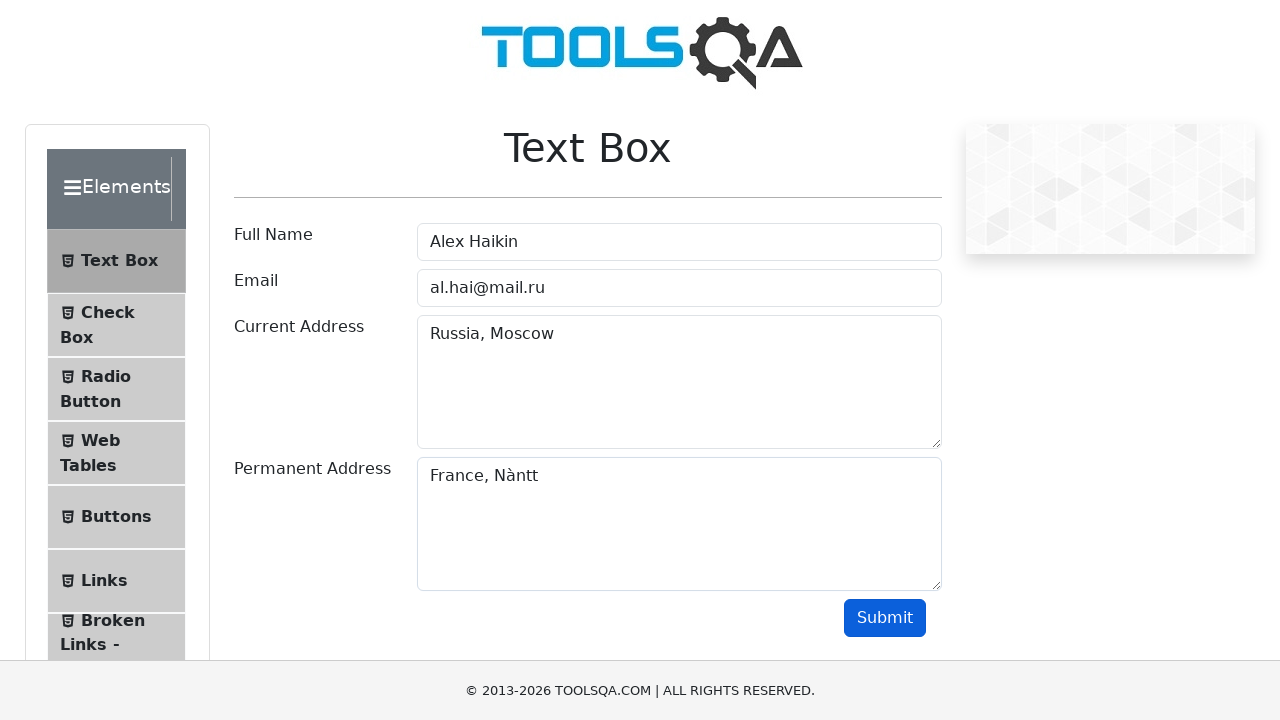

Waited for output section to become visible
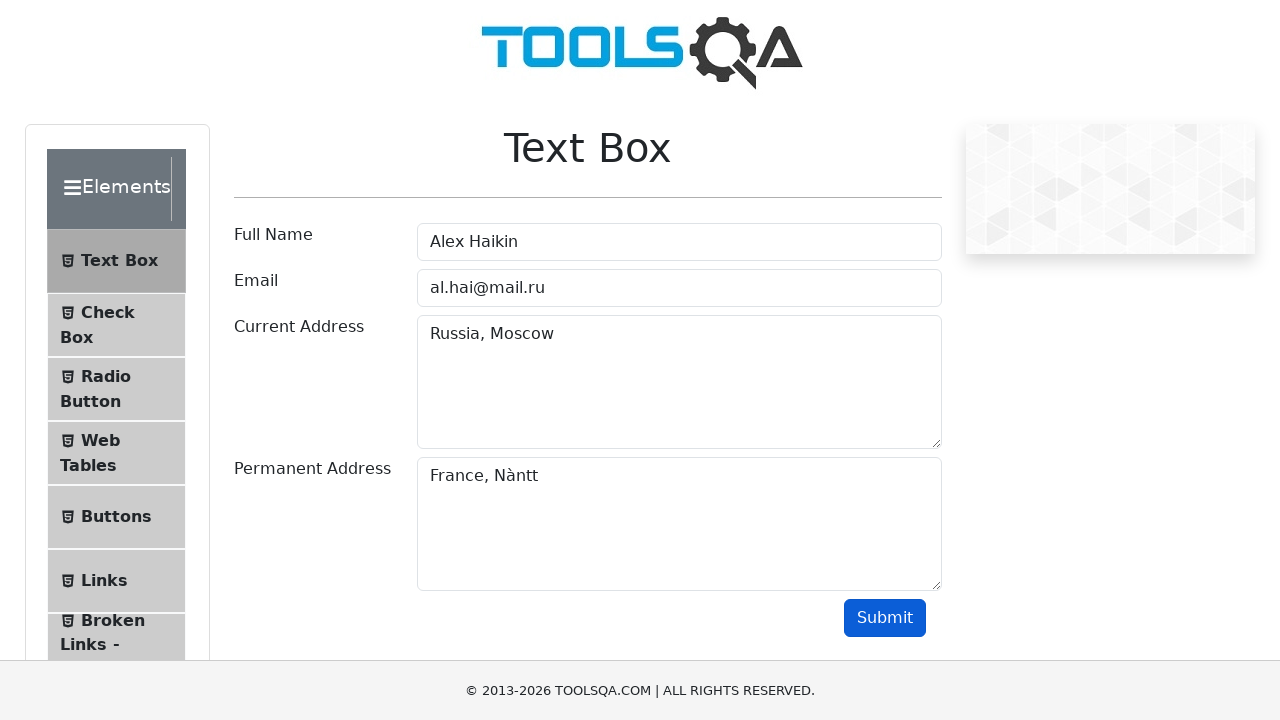

Verified name 'Alex Haikin' appears in output
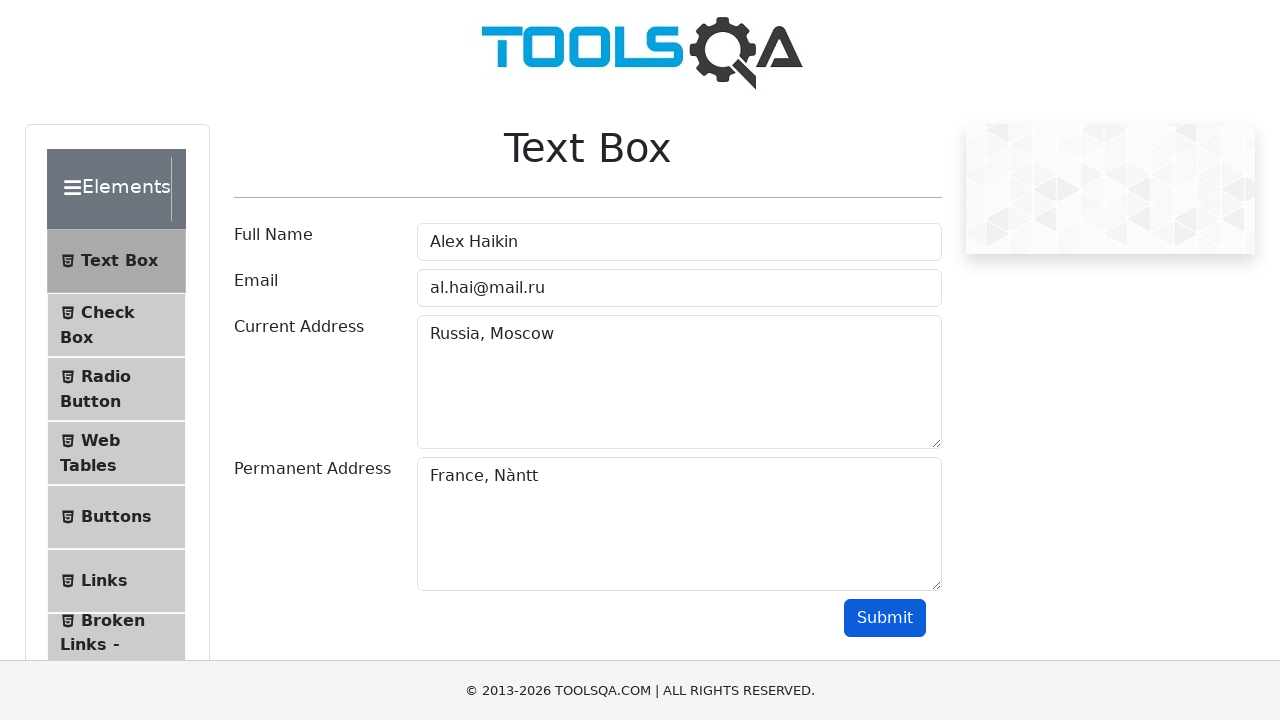

Verified email 'al.hai@mail.ru' appears in output
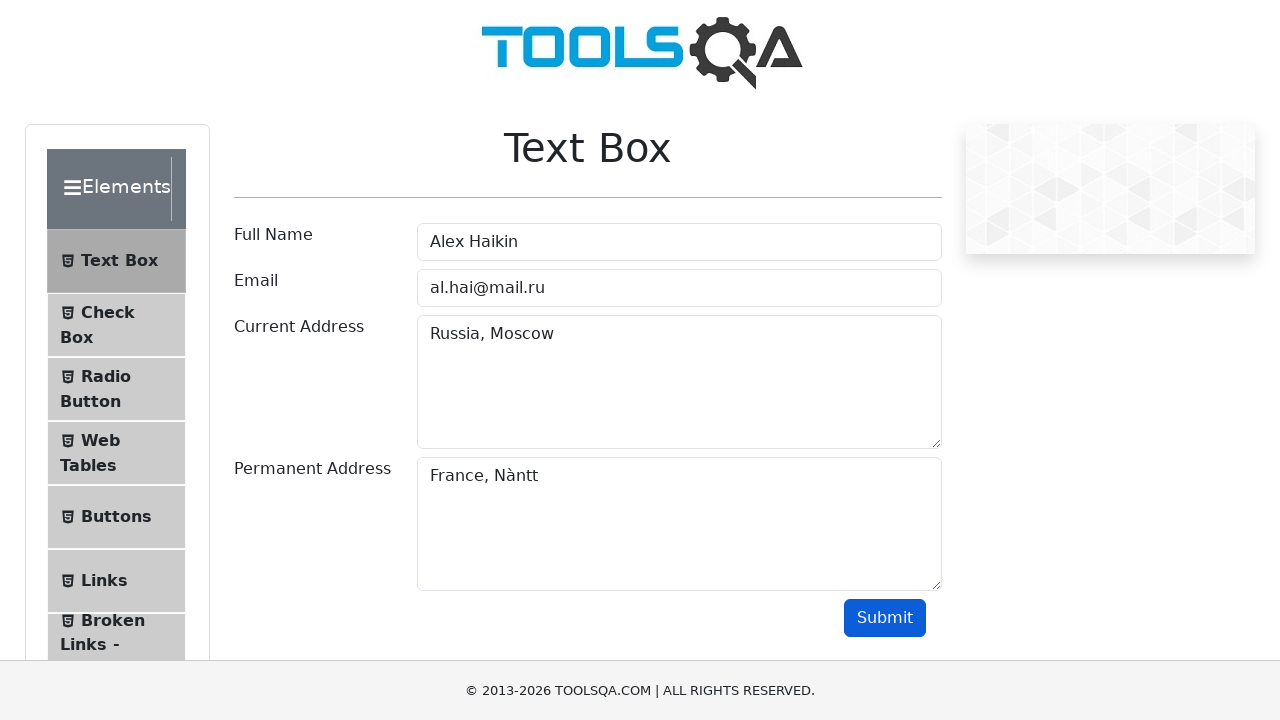

Verified current address 'Russia, Moscow' appears in output
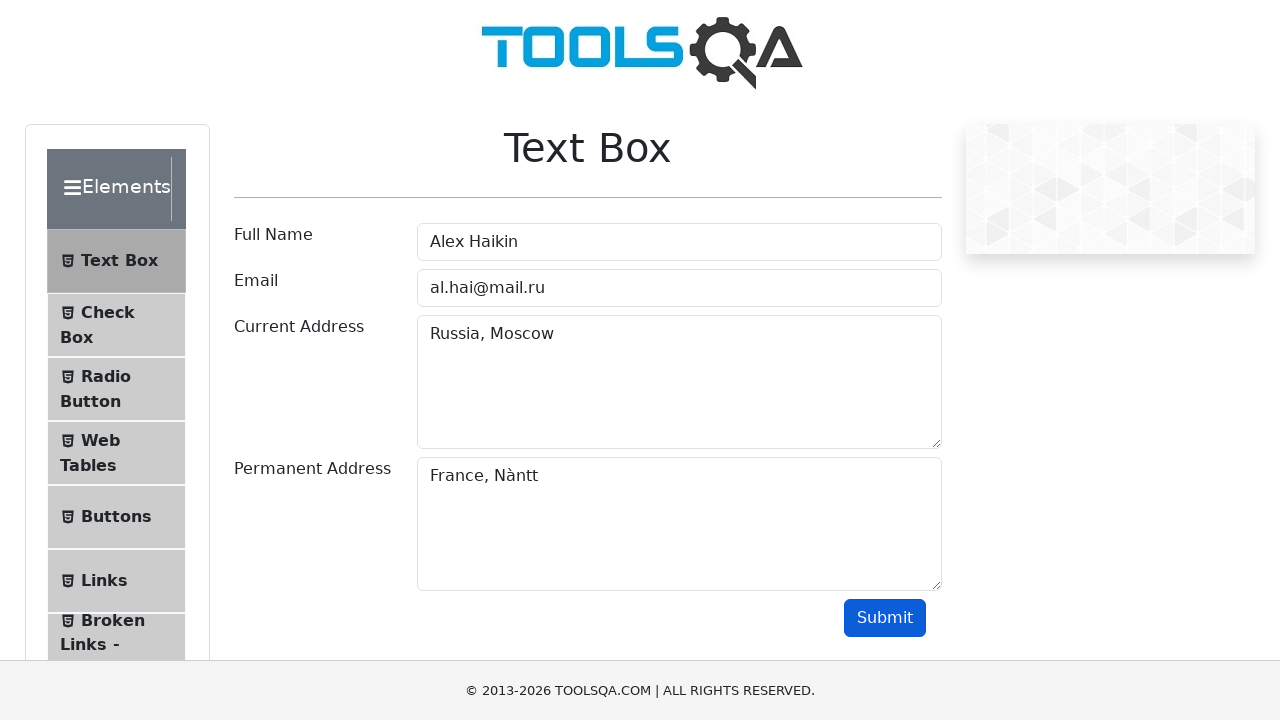

Verified permanent address 'France, Nàntt' appears in output
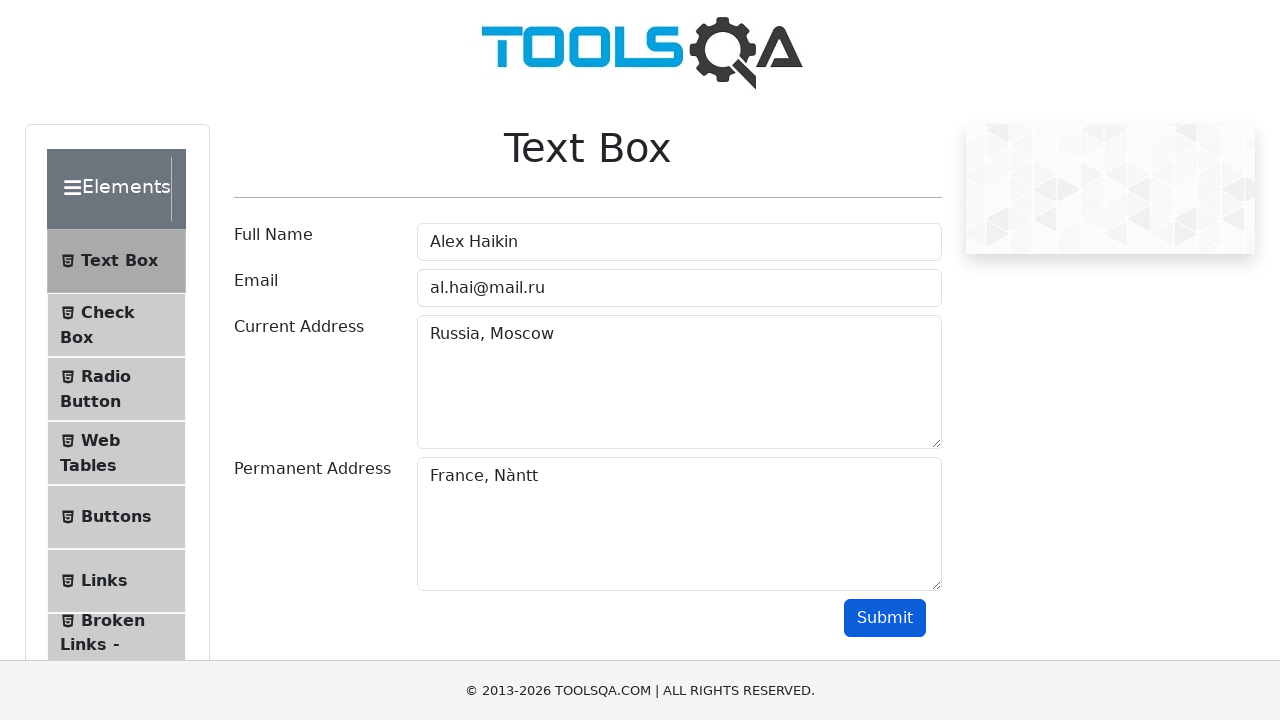

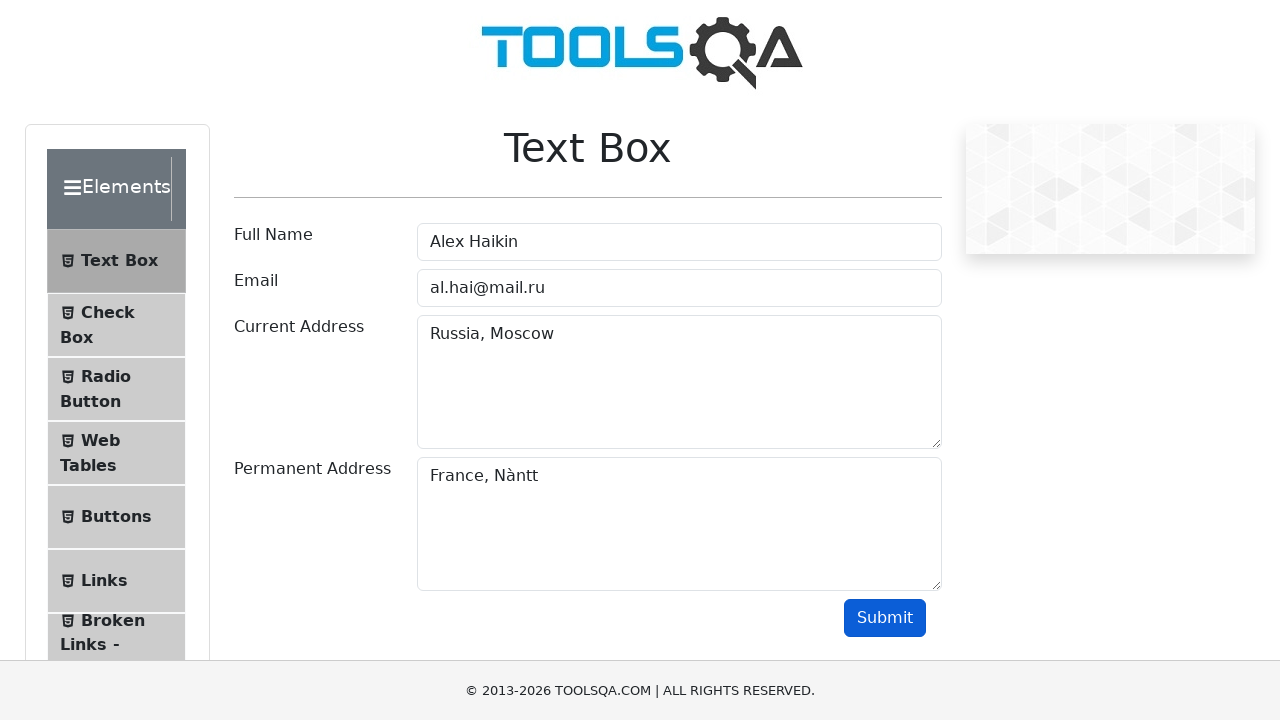